Verifies the Test Cases page by navigating to the home page, clicking the Test Cases button, and confirming the user is redirected to the test cases page with the correct URL and title.

Starting URL: http://automationexercise.com

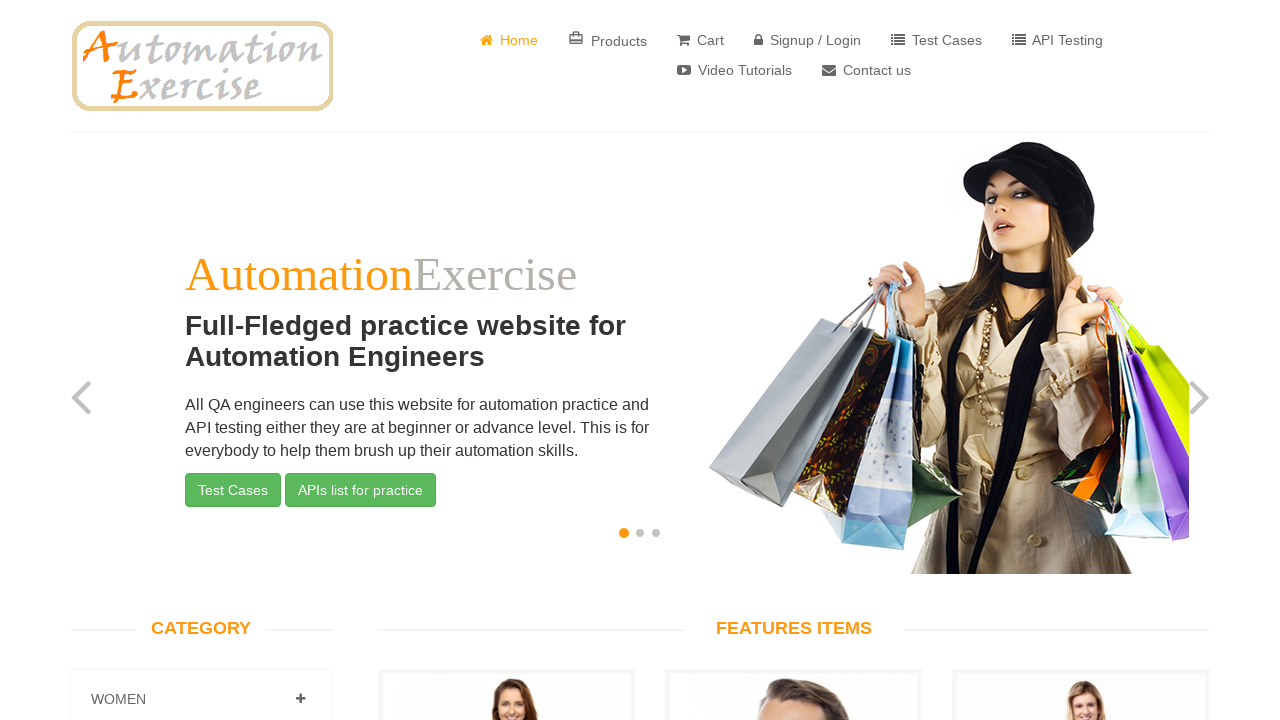

Home page loaded and DOM content ready
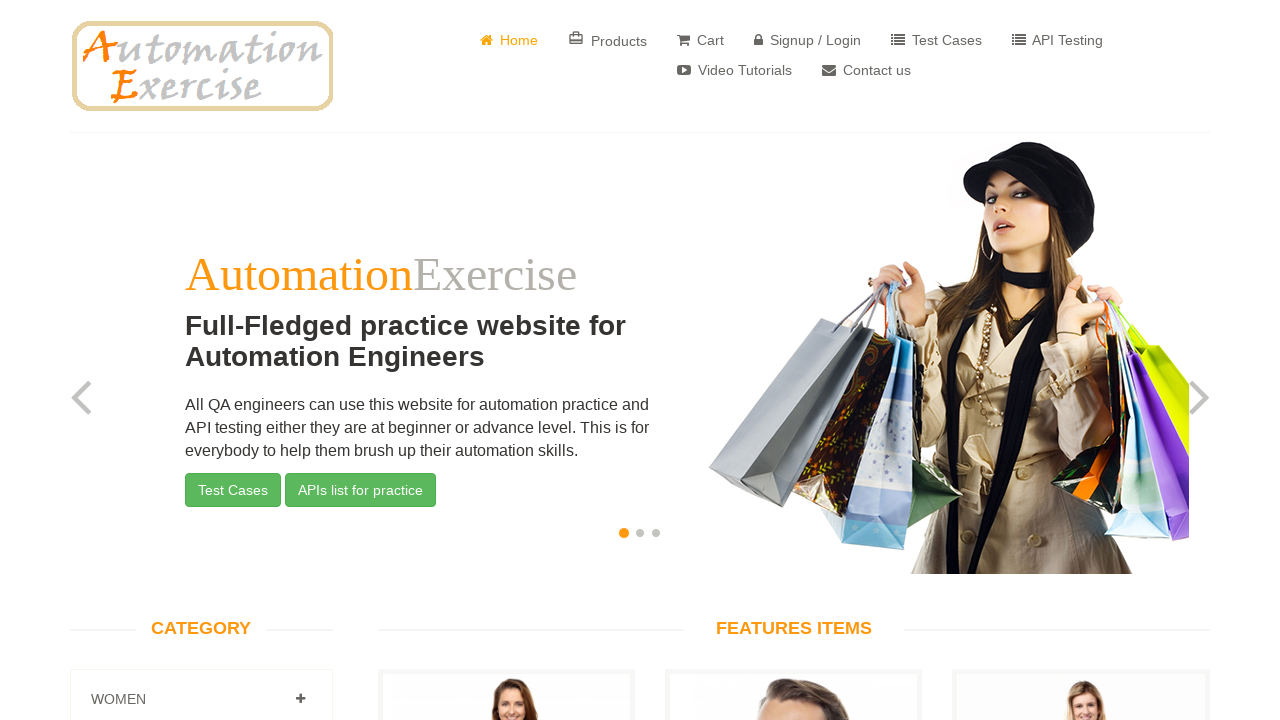

Clicked Test Cases button at (233, 490) on .btn.btn-success
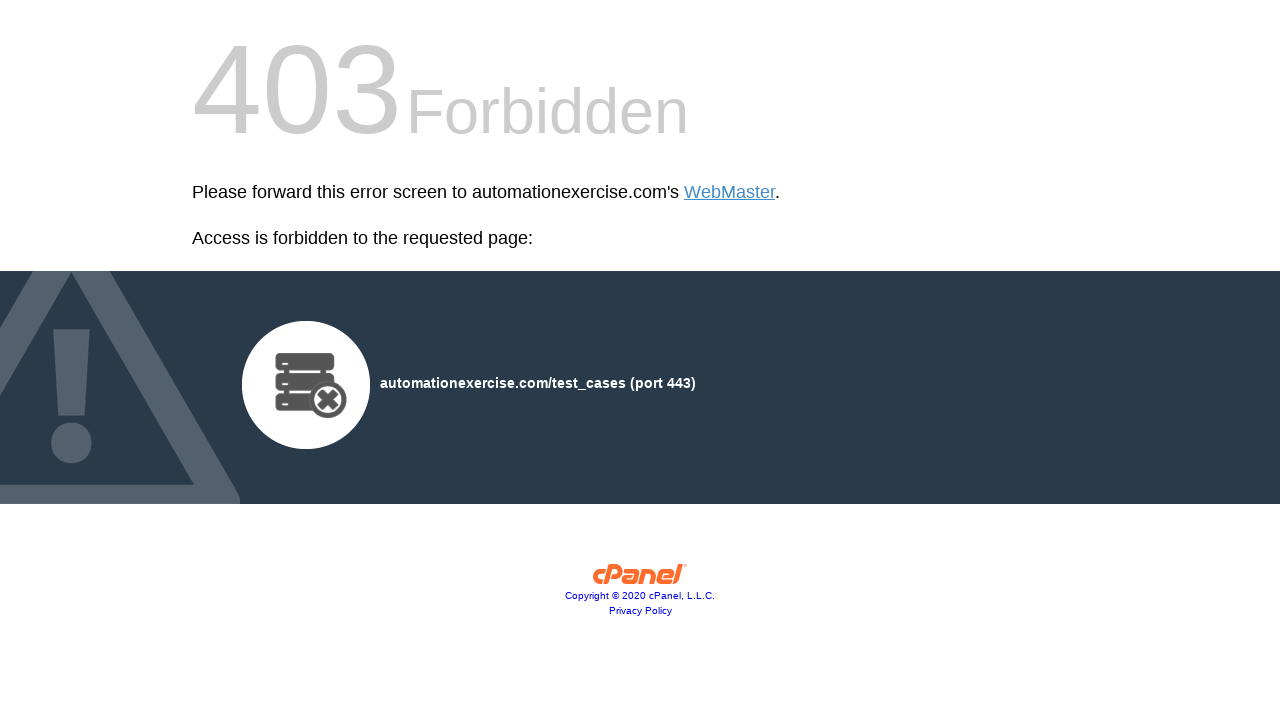

Verified navigation to test cases page URL
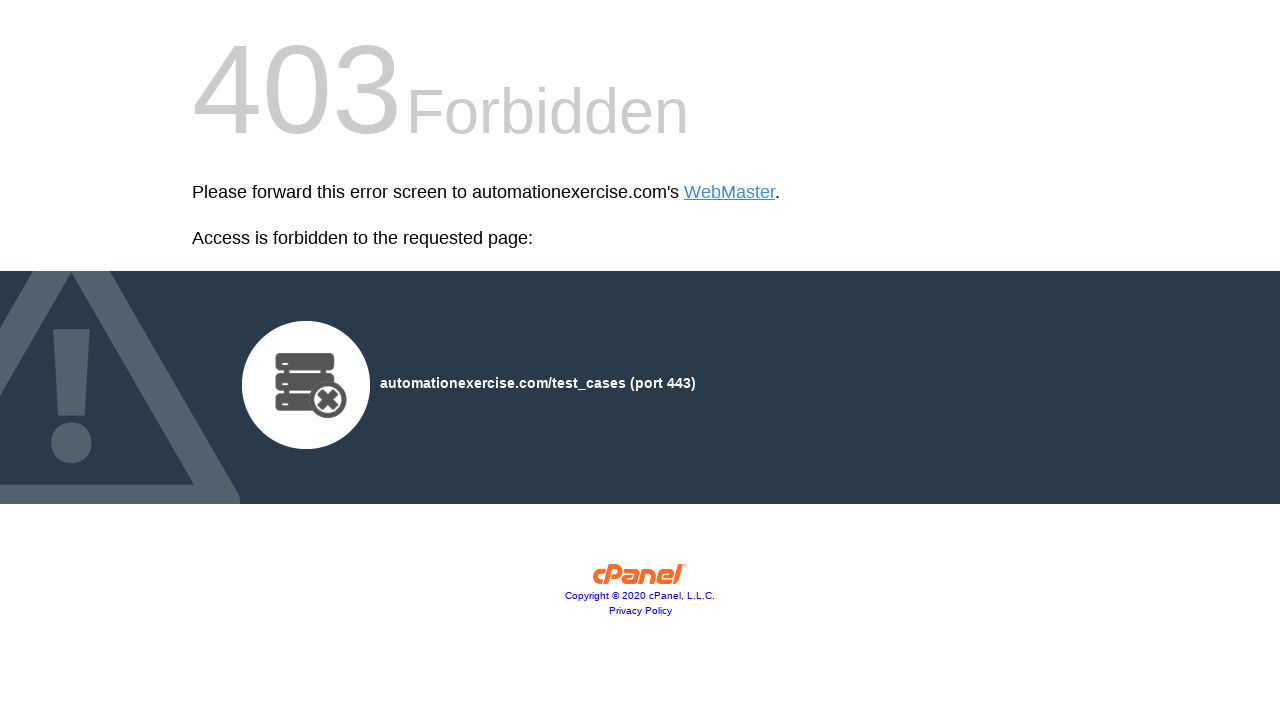

Test Cases page DOM content fully loaded
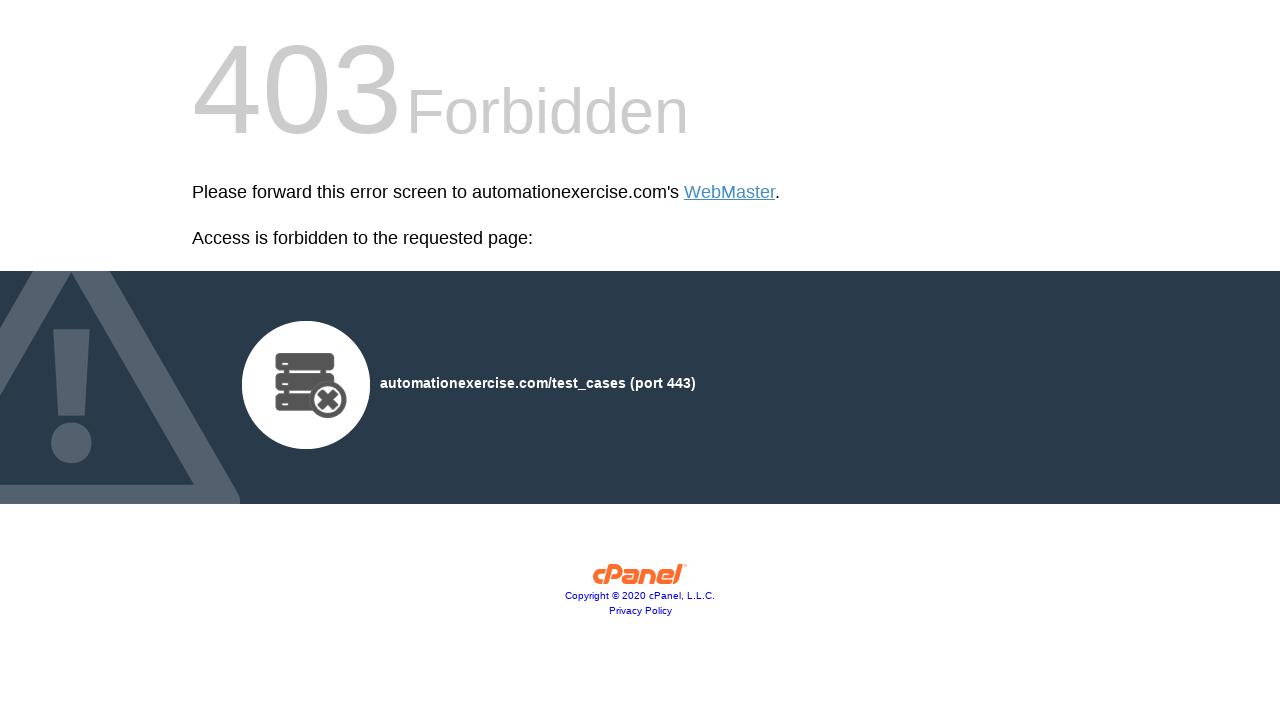

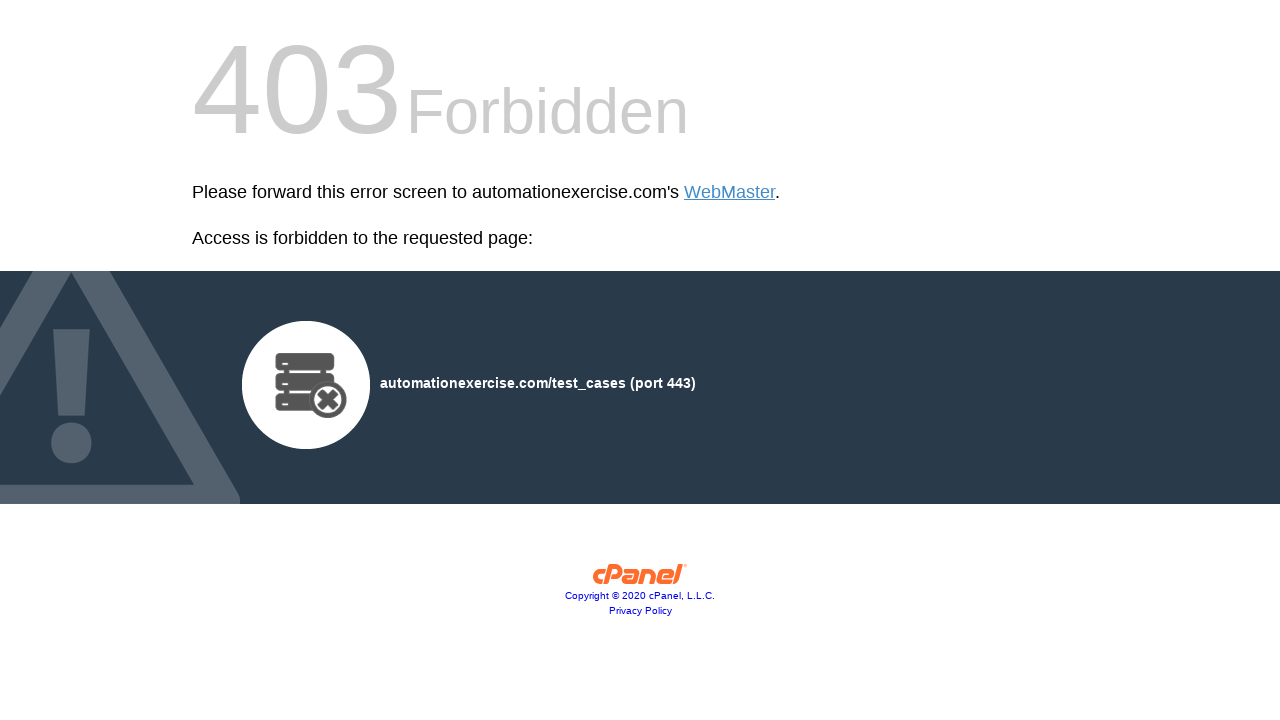